Tests that the complete all checkbox updates its state when individual items are completed or cleared

Starting URL: https://demo.playwright.dev/todomvc

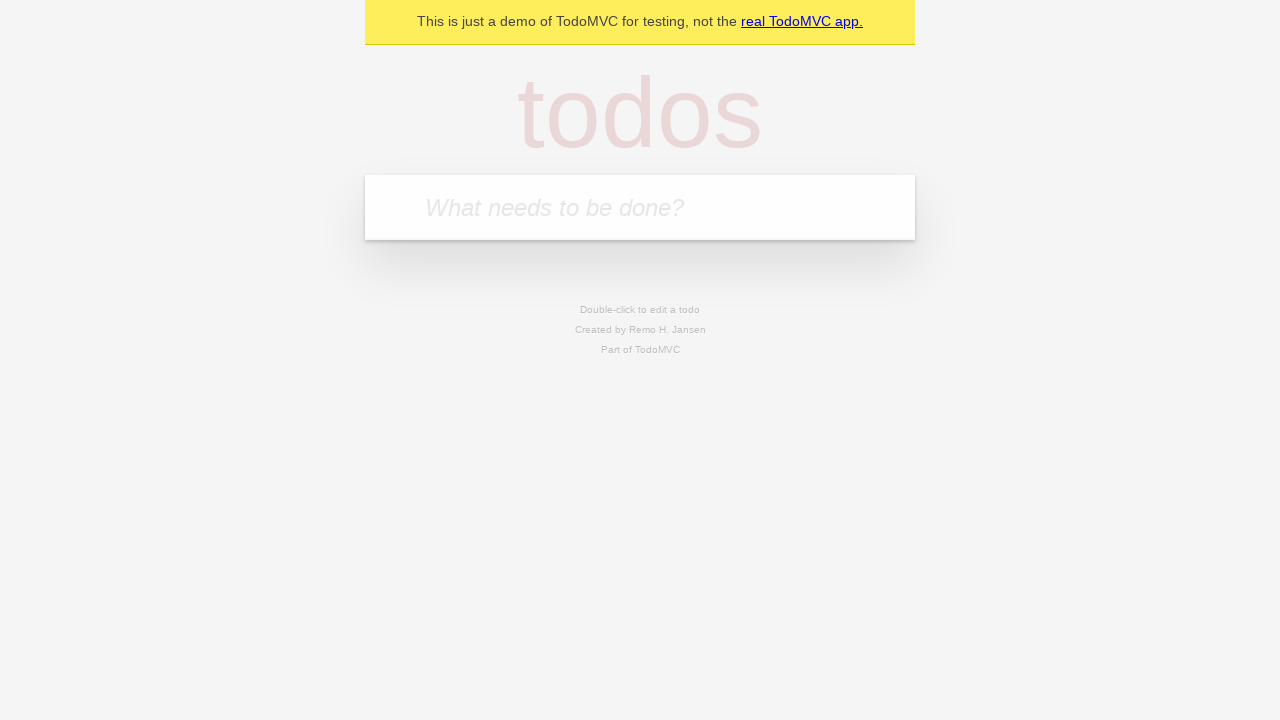

Filled input field with 'buy some cheese' on internal:attr=[placeholder="What needs to be done?"i]
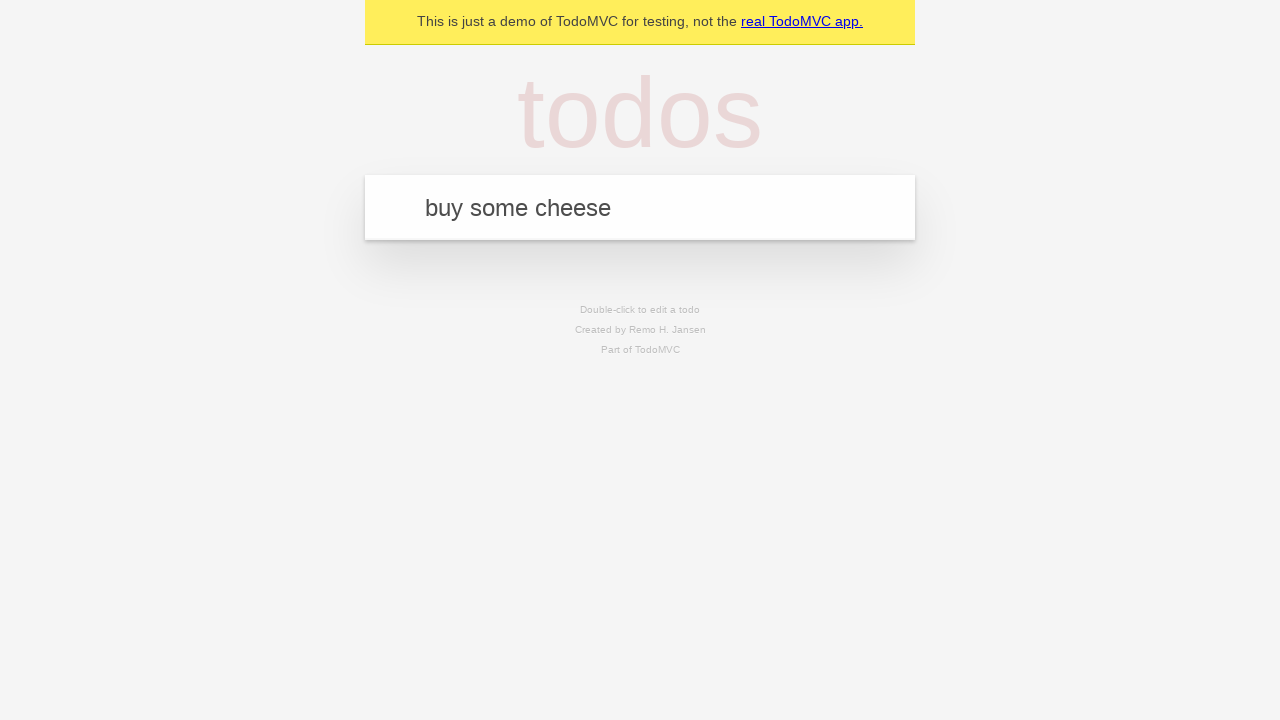

Pressed Enter to add first todo item on internal:attr=[placeholder="What needs to be done?"i]
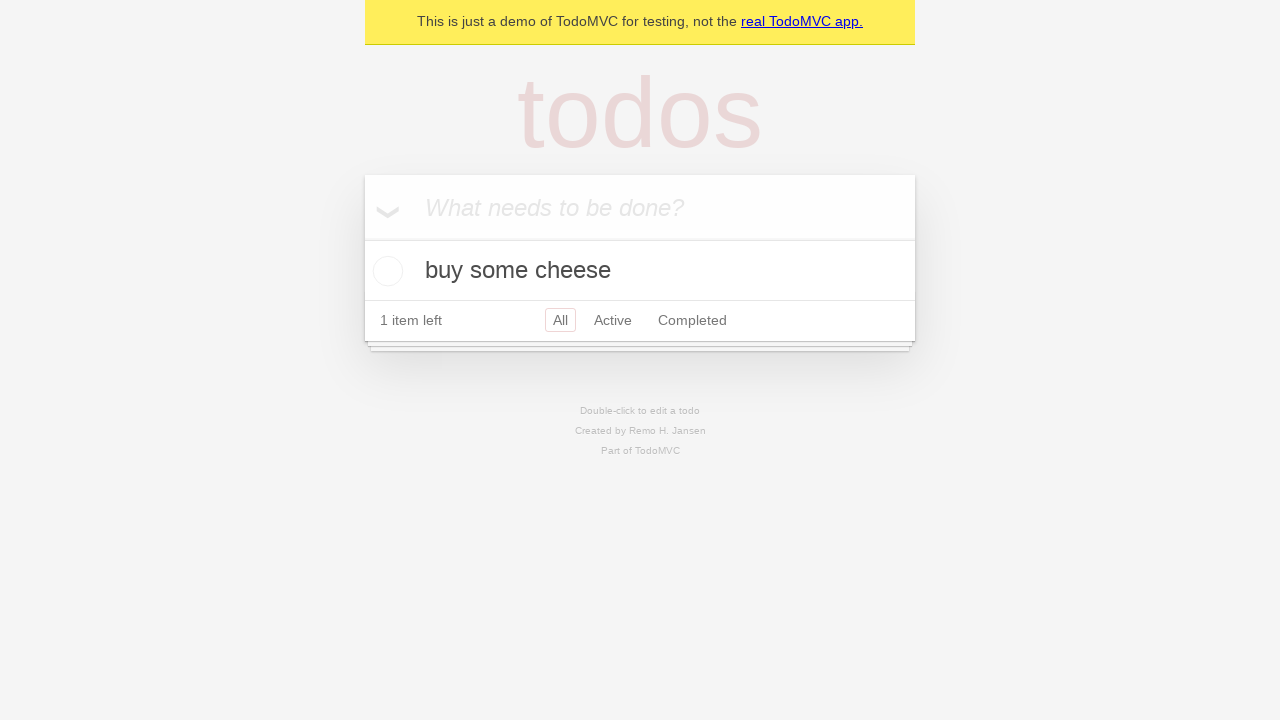

Filled input field with 'feed the cat' on internal:attr=[placeholder="What needs to be done?"i]
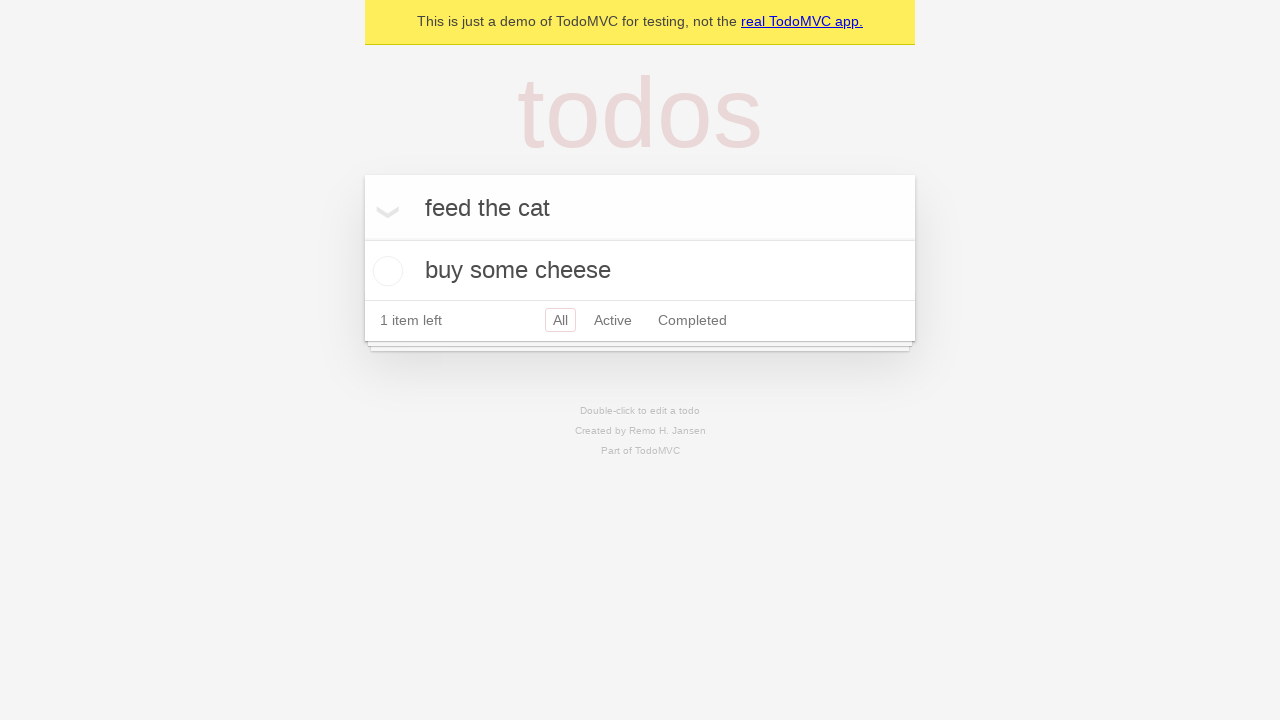

Pressed Enter to add second todo item on internal:attr=[placeholder="What needs to be done?"i]
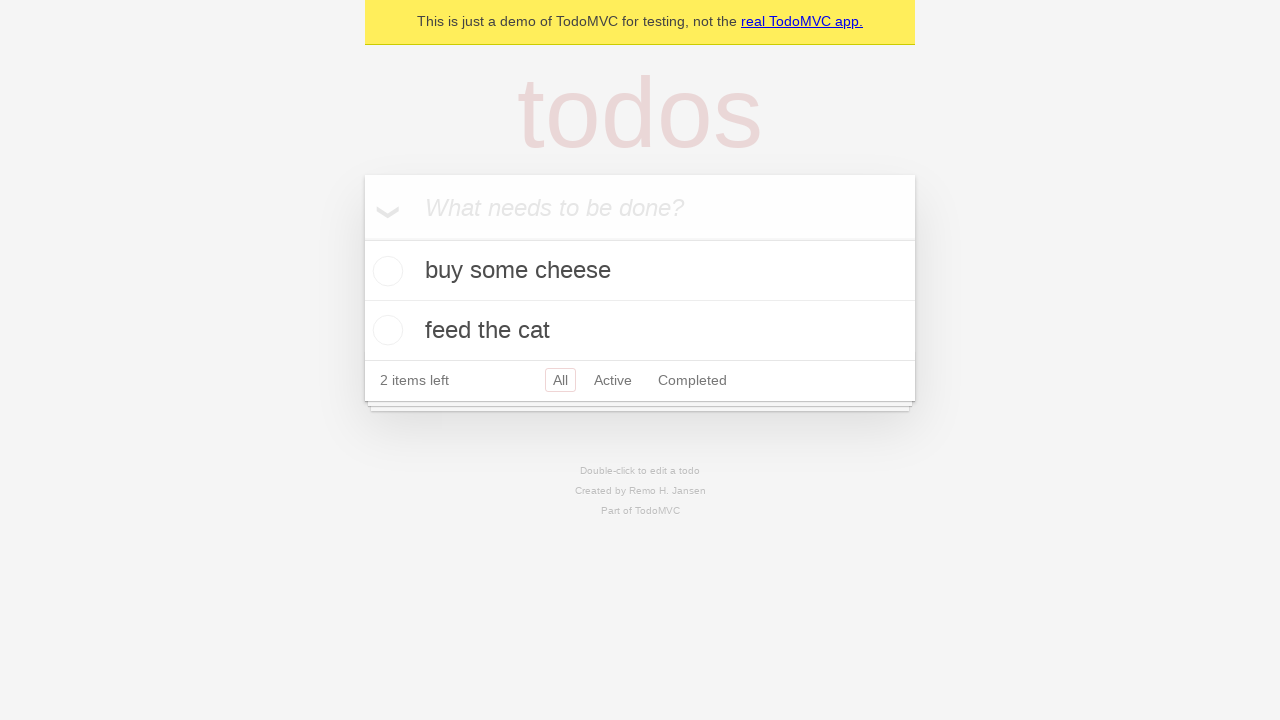

Filled input field with 'book a doctors appointment' on internal:attr=[placeholder="What needs to be done?"i]
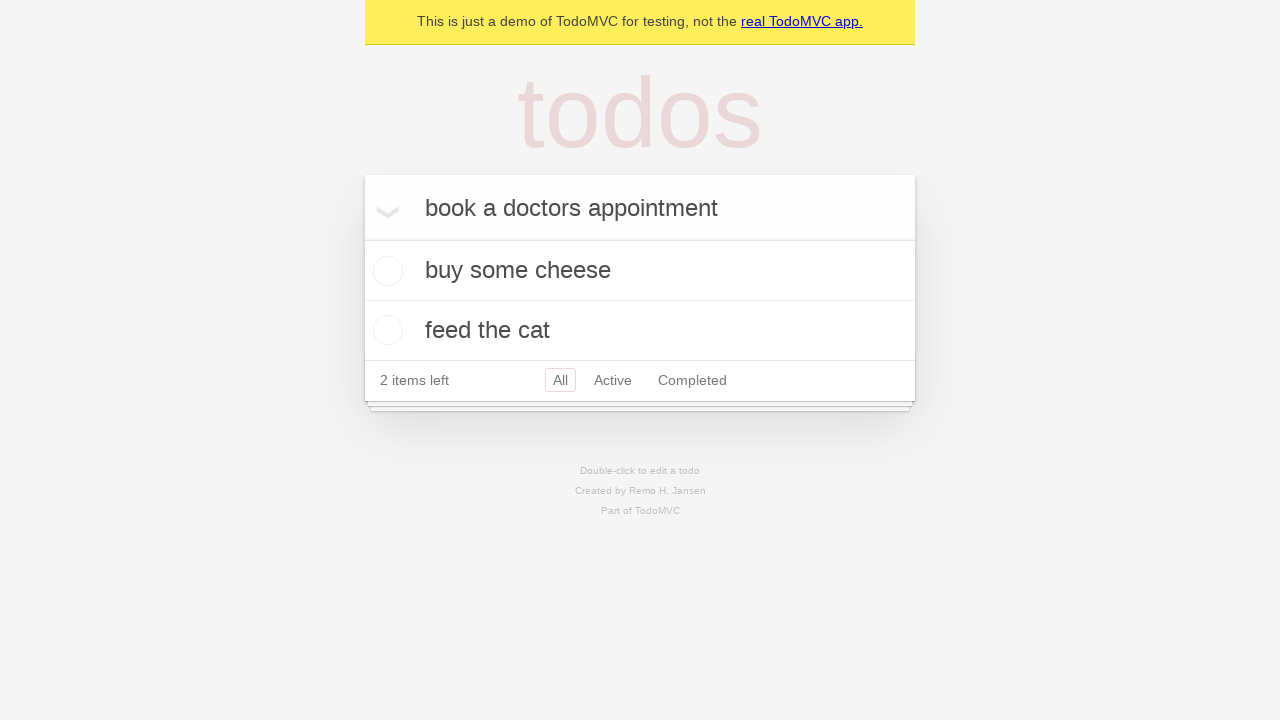

Pressed Enter to add third todo item on internal:attr=[placeholder="What needs to be done?"i]
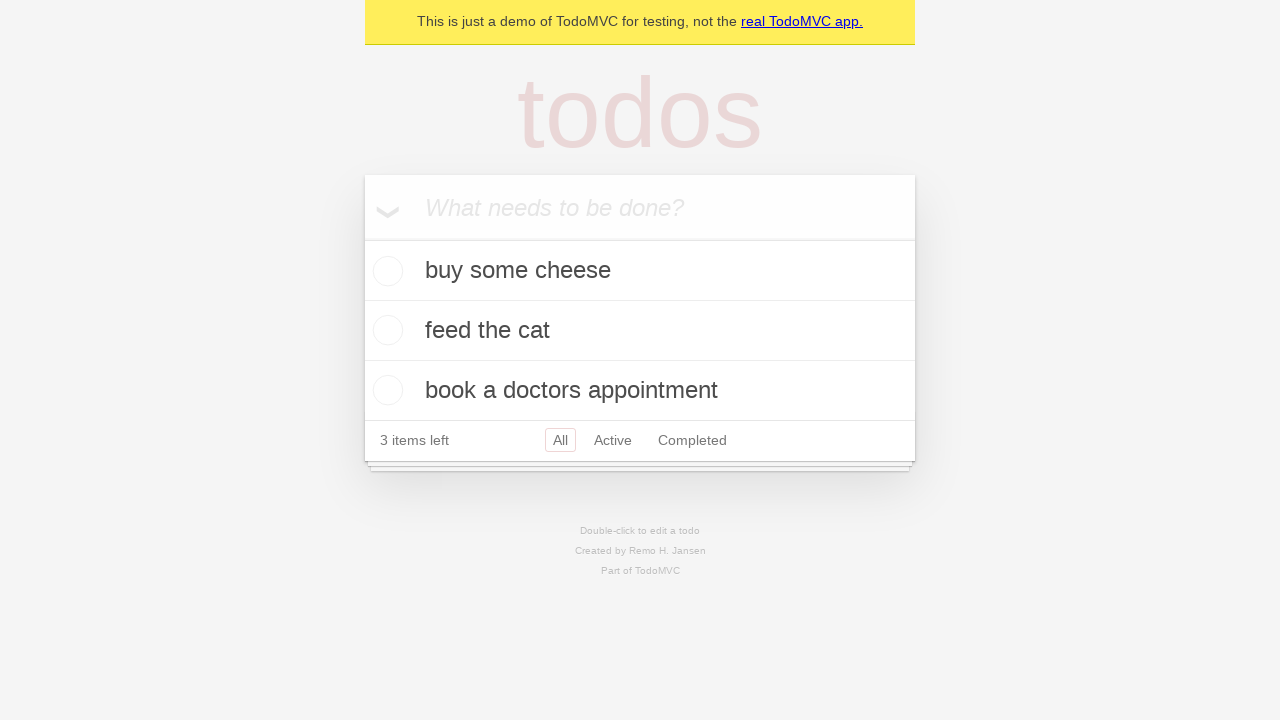

Checked the 'Mark all as complete' checkbox at (362, 238) on internal:label="Mark all as complete"i
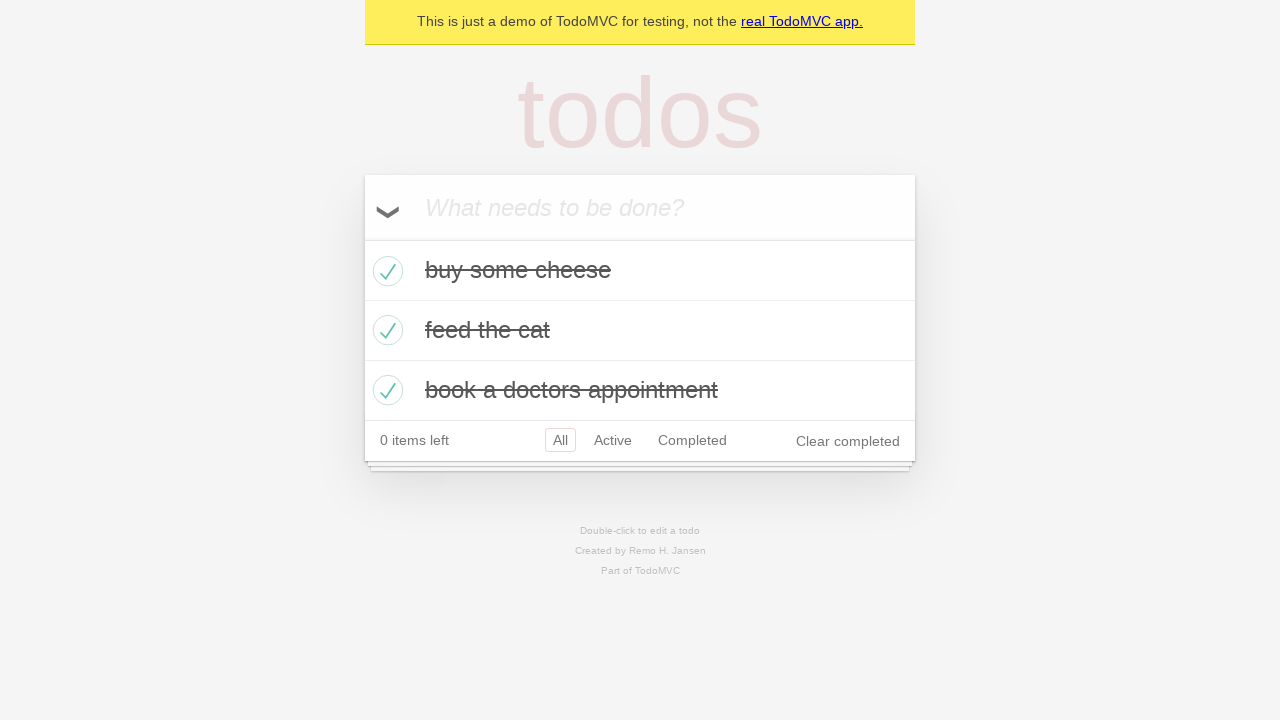

Unchecked the first todo item checkbox at (385, 271) on [data-testid='todo-item'] >> nth=0 >> internal:role=checkbox
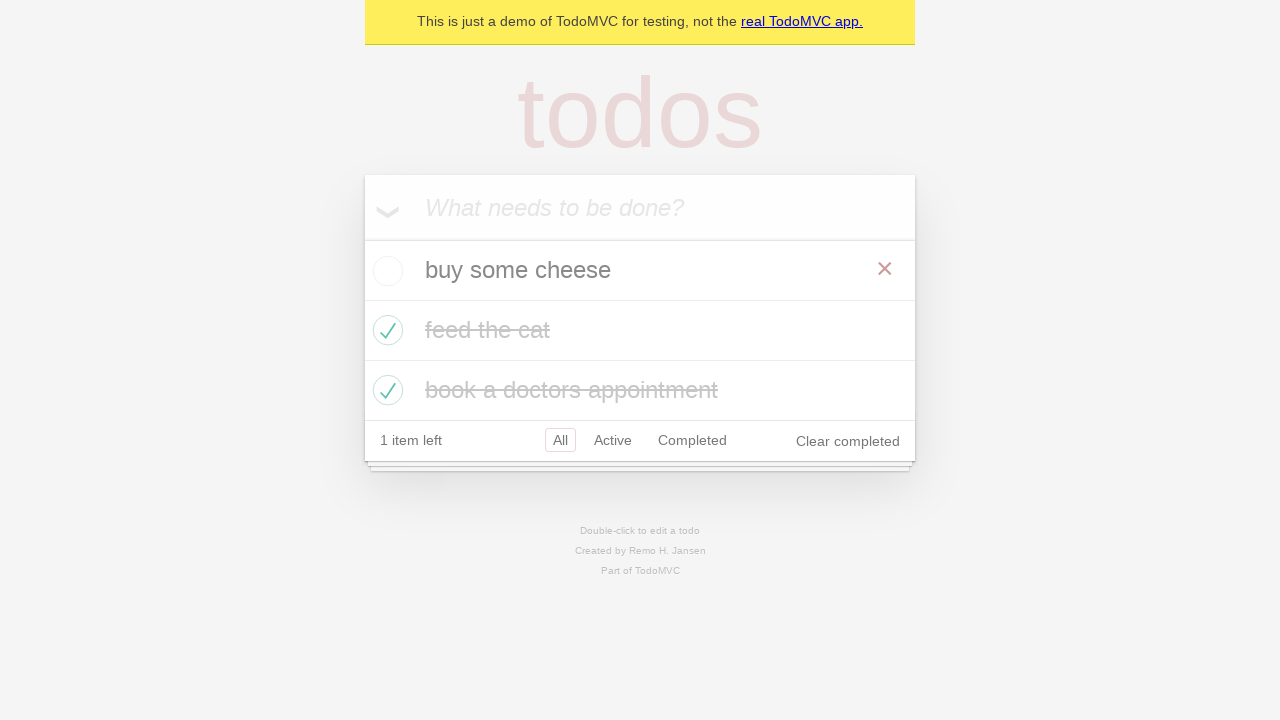

Rechecked the first todo item checkbox at (385, 271) on [data-testid='todo-item'] >> nth=0 >> internal:role=checkbox
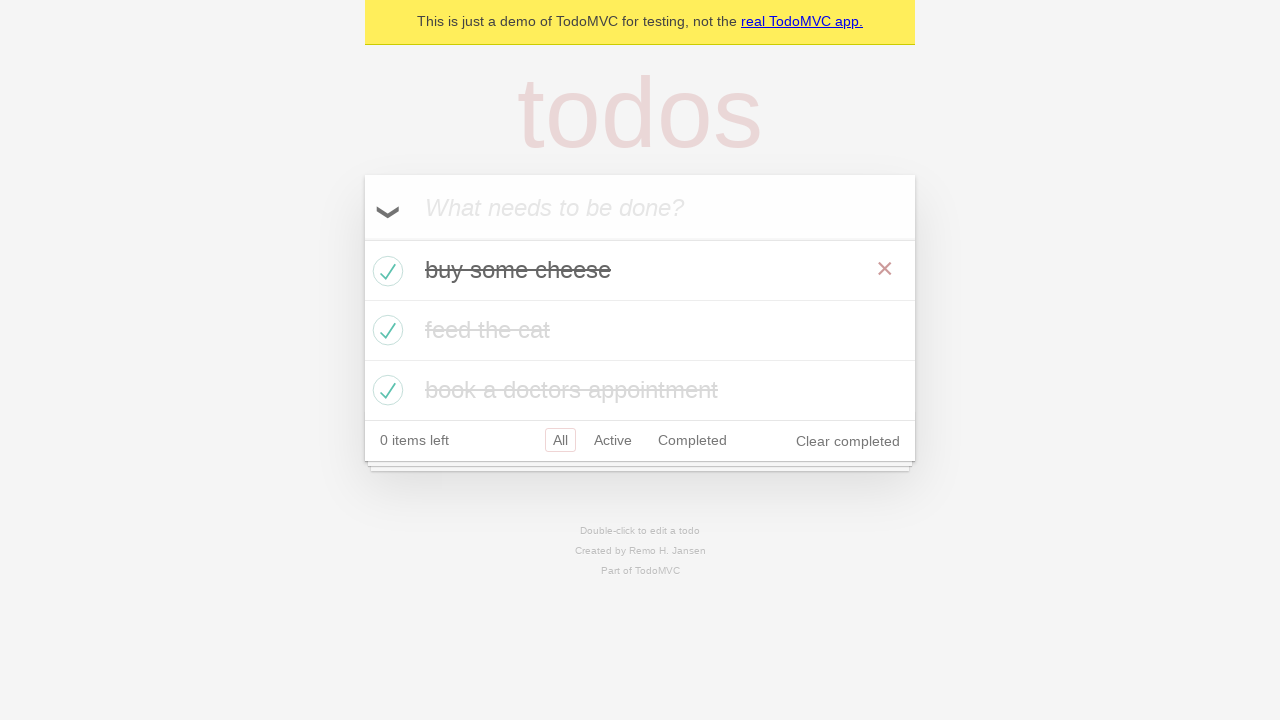

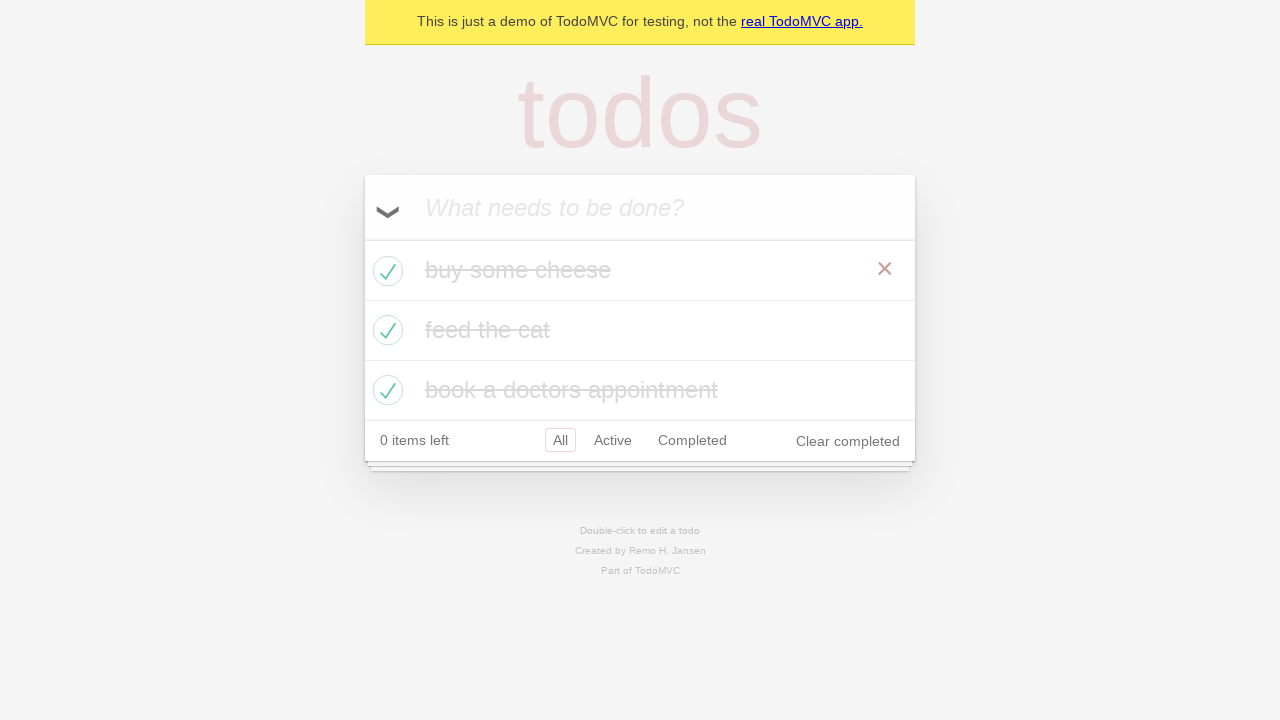